Tests a math challenge form by extracting a hidden value from an element attribute, calculating the answer using a logarithmic formula, filling in the answer, checking required checkboxes, and submitting the form.

Starting URL: http://suninjuly.github.io/get_attribute.html

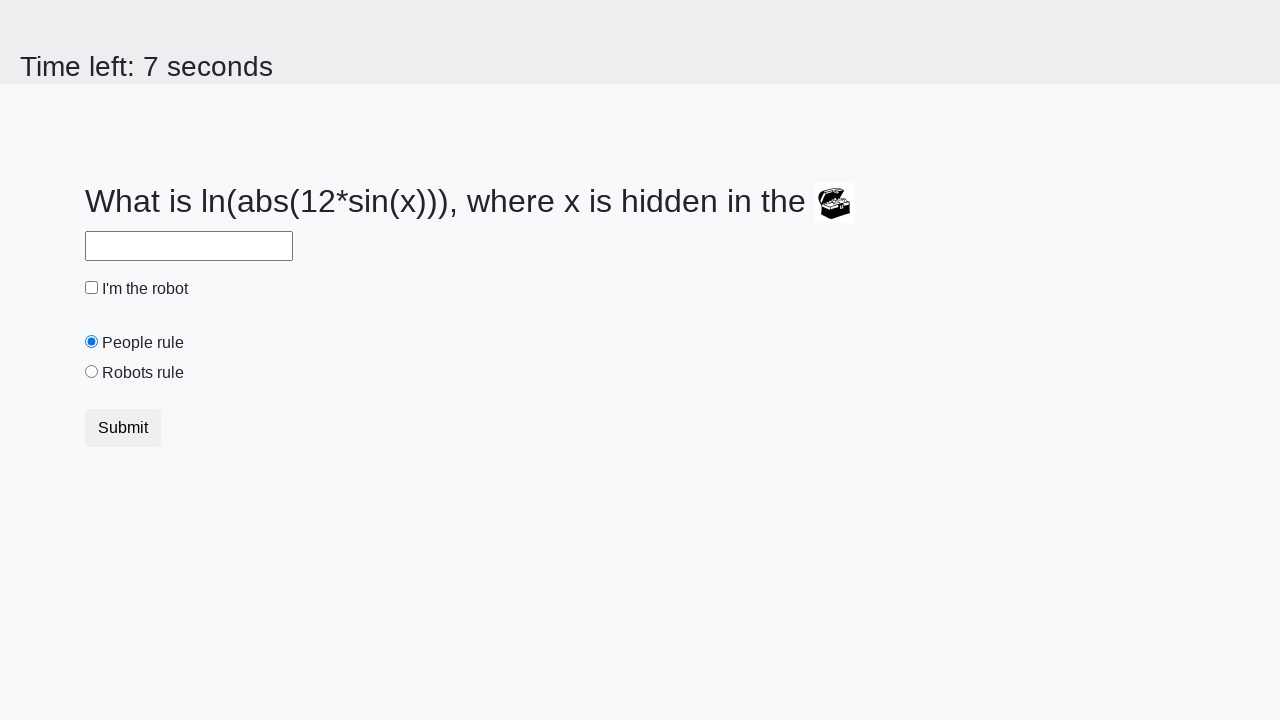

Located treasure element with hidden value
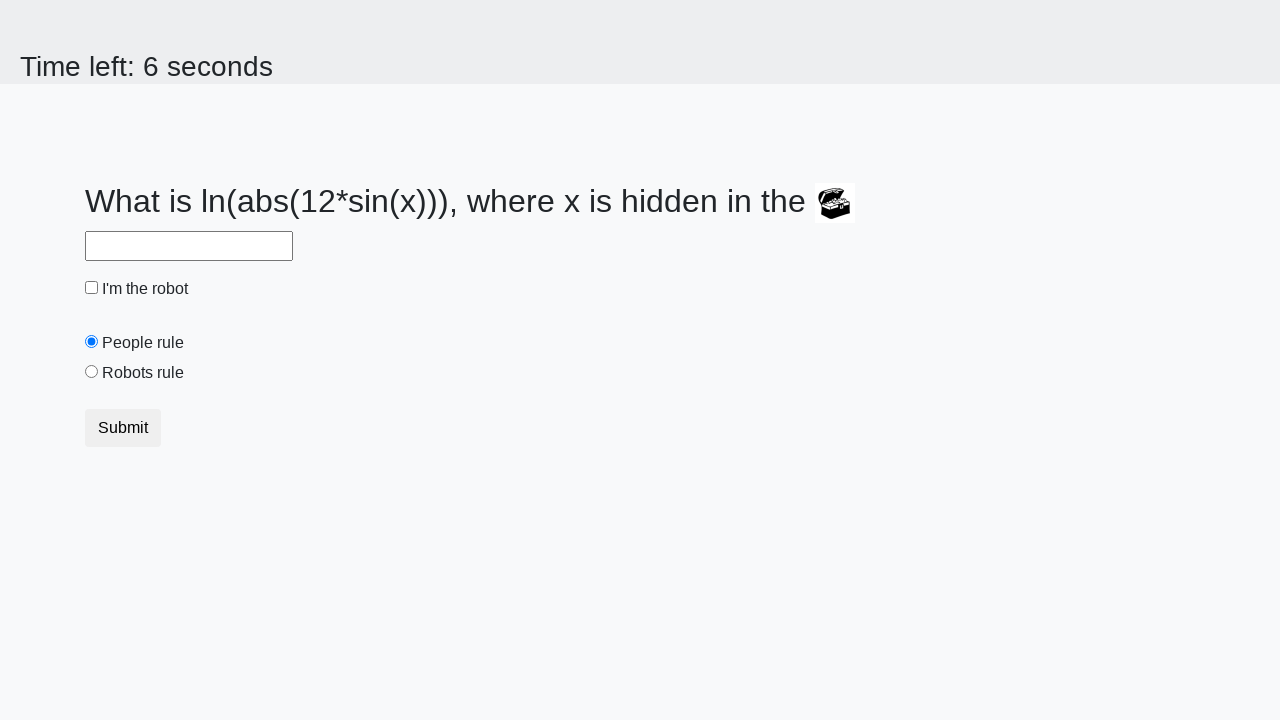

Extracted hidden 'valuex' attribute from treasure element
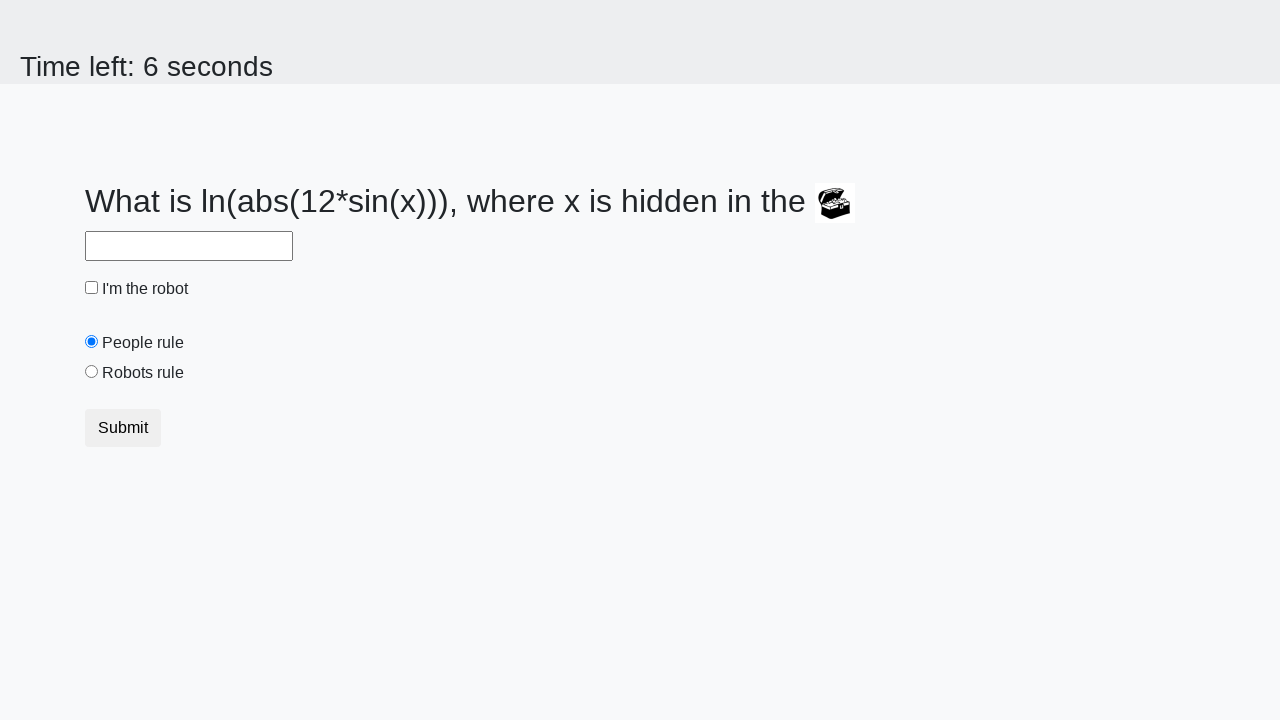

Calculated answer using logarithmic formula: log(12*sin(x))
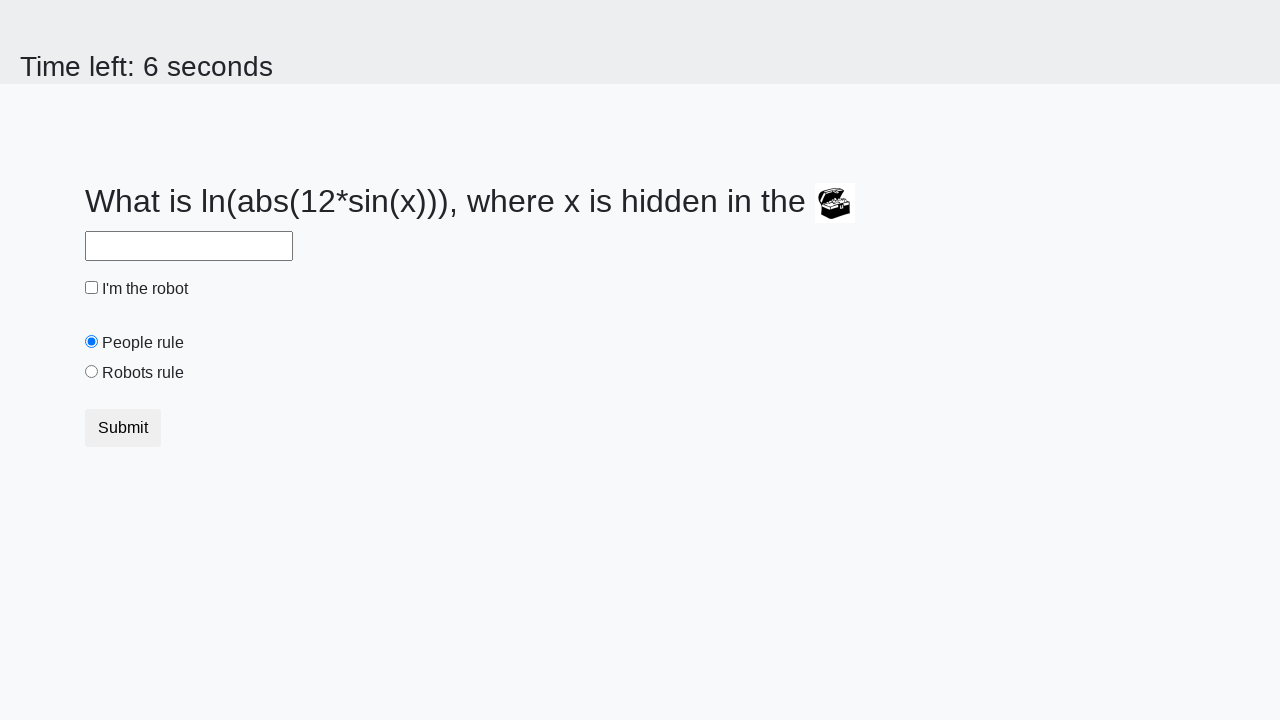

Filled answer field with calculated value on #answer
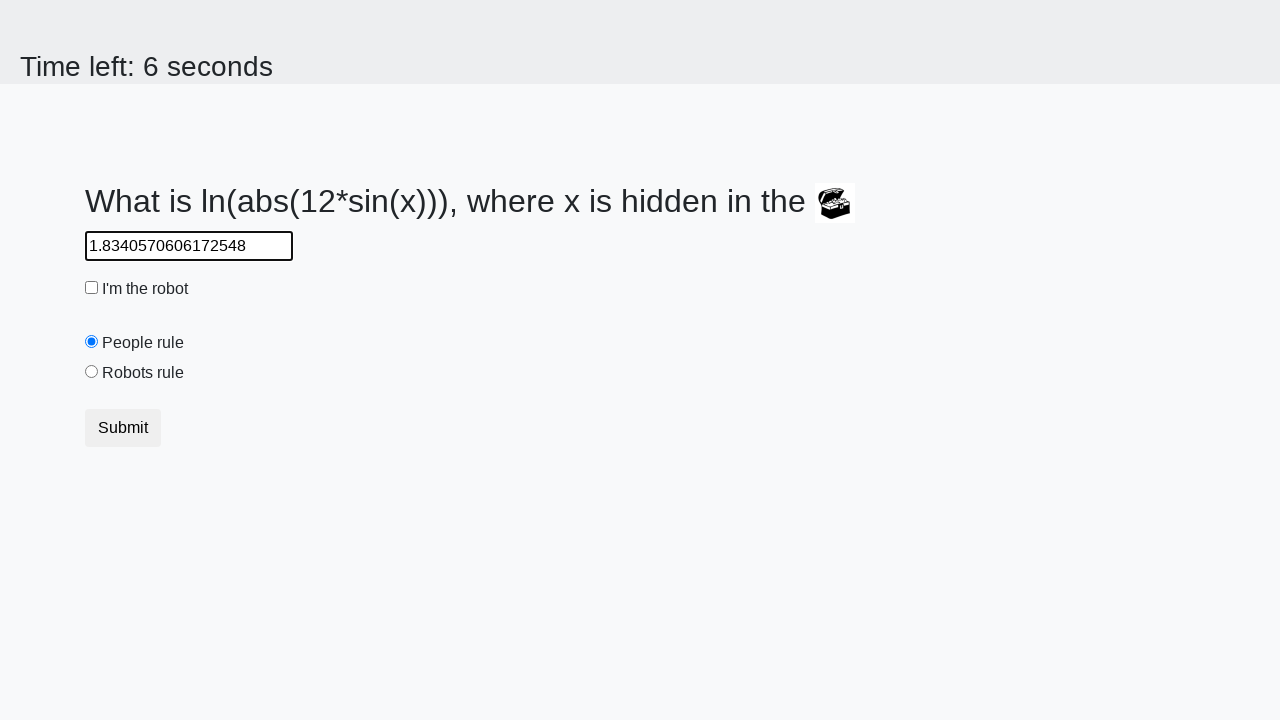

Checked robot checkbox at (92, 288) on #robotCheckbox
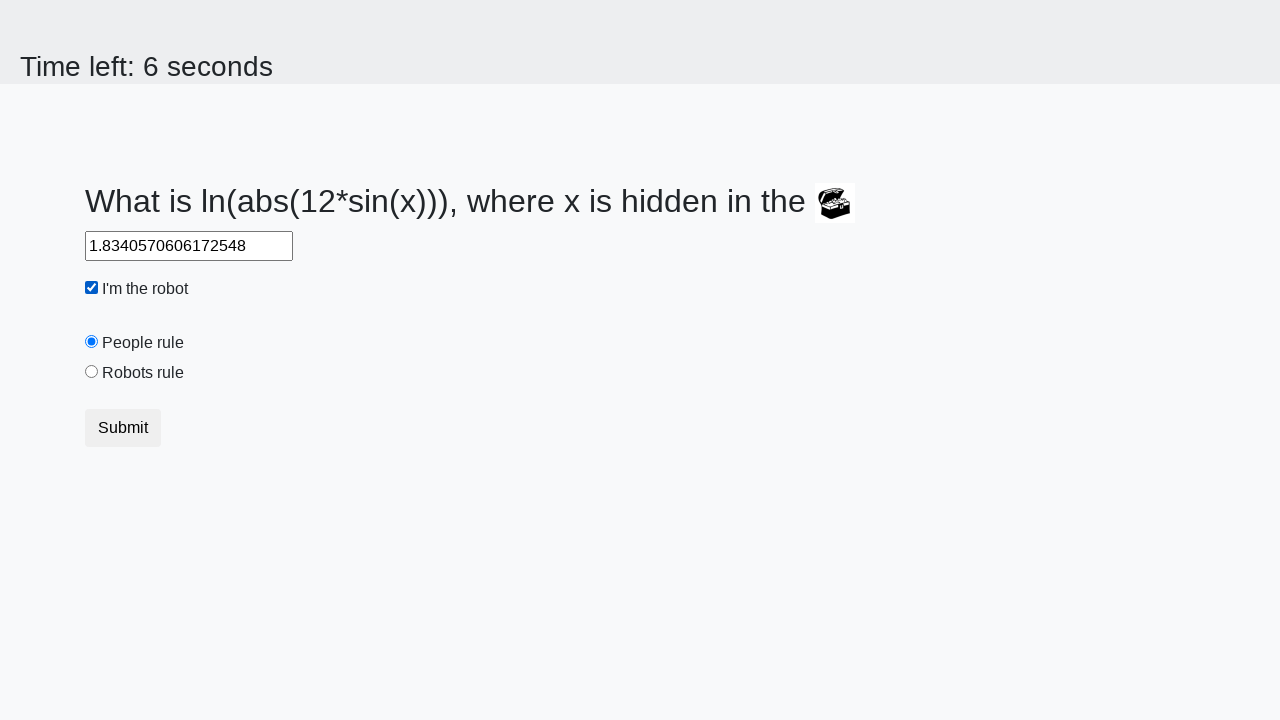

Checked robots rule checkbox at (92, 372) on #robotsRule
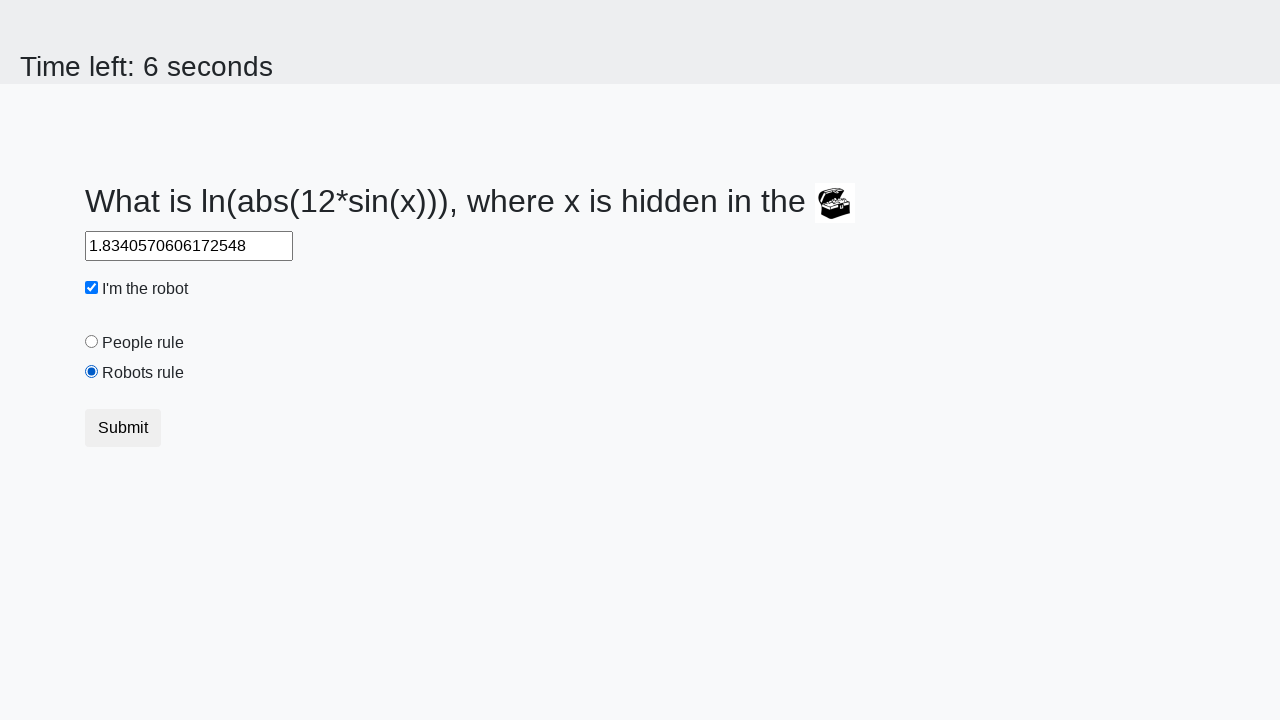

Clicked submit button to submit form at (123, 428) on [type='submit']
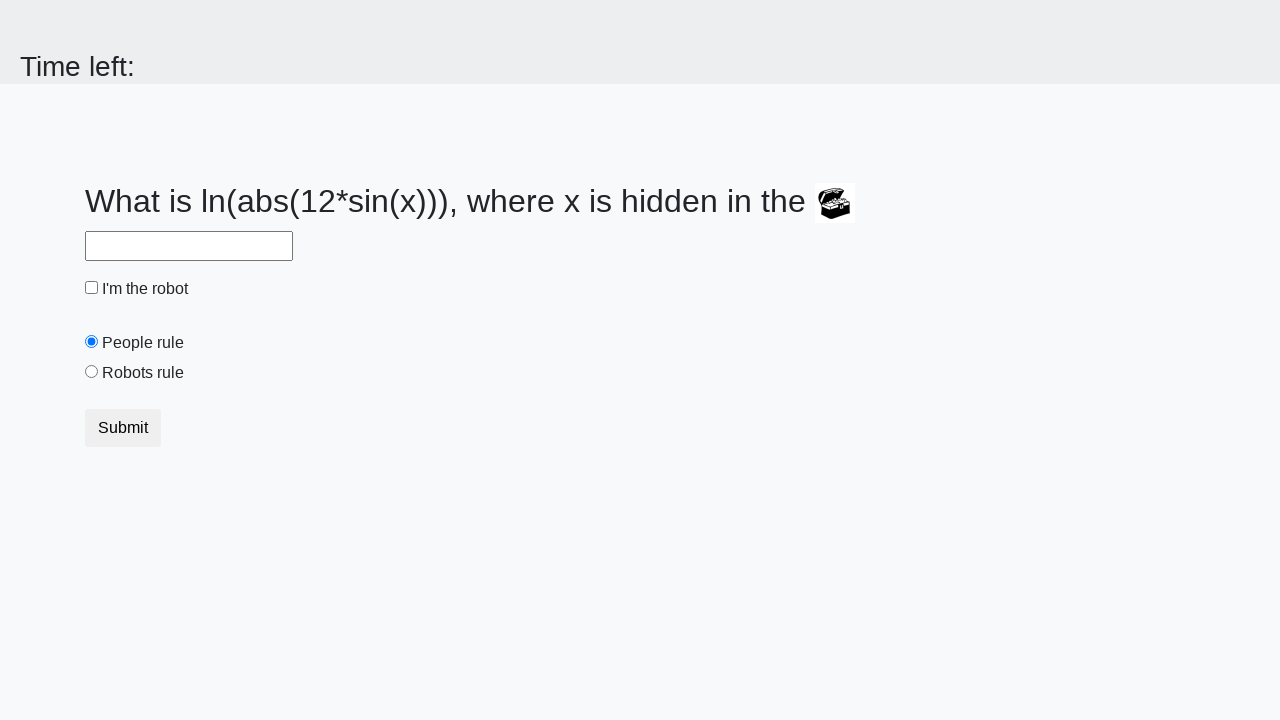

Waited for page response
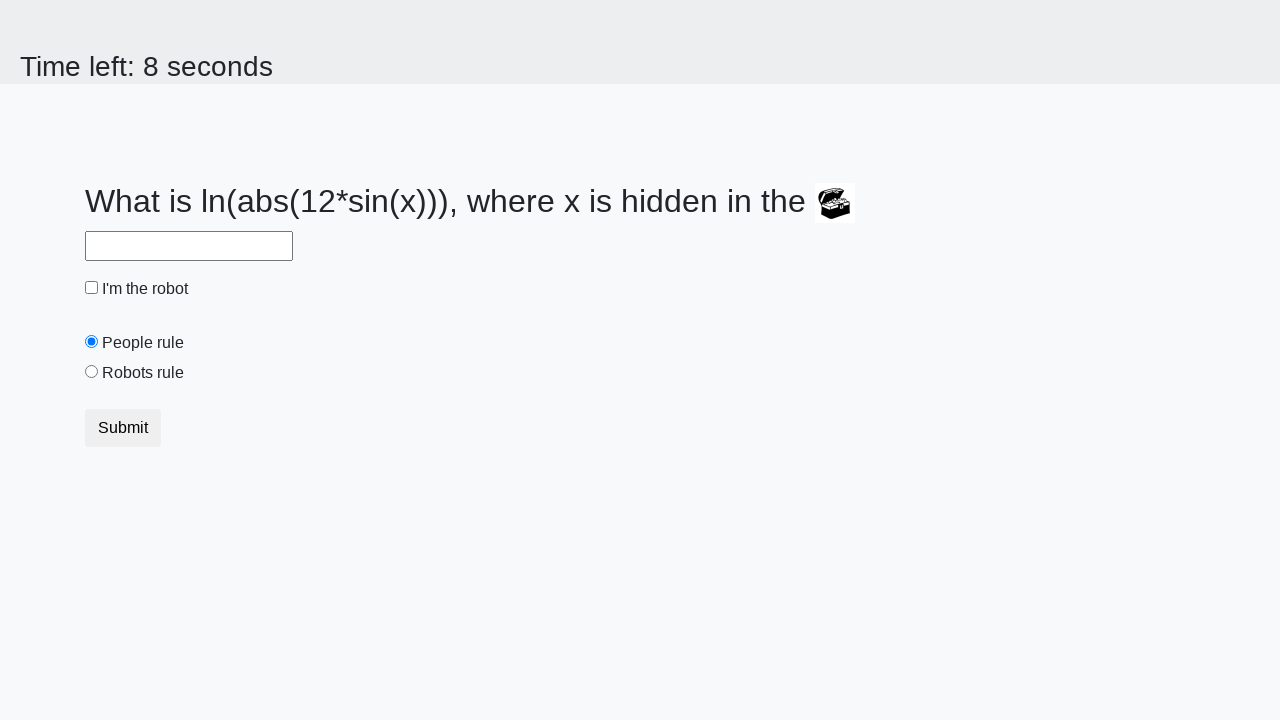

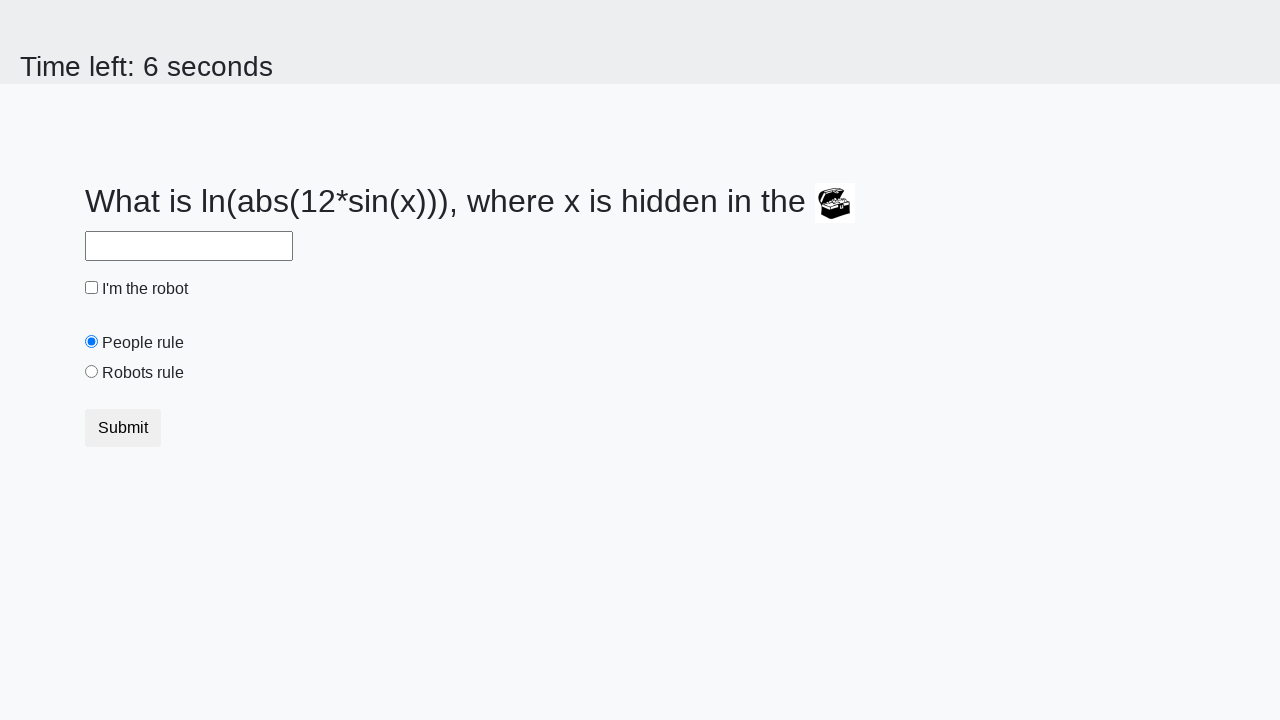